Tests loading an Angular demo application and clicking the primary button on the page, originally designed to test behavior under emulated slow network conditions.

Starting URL: https://rahulshettyacademy.com/angularAppdemo/

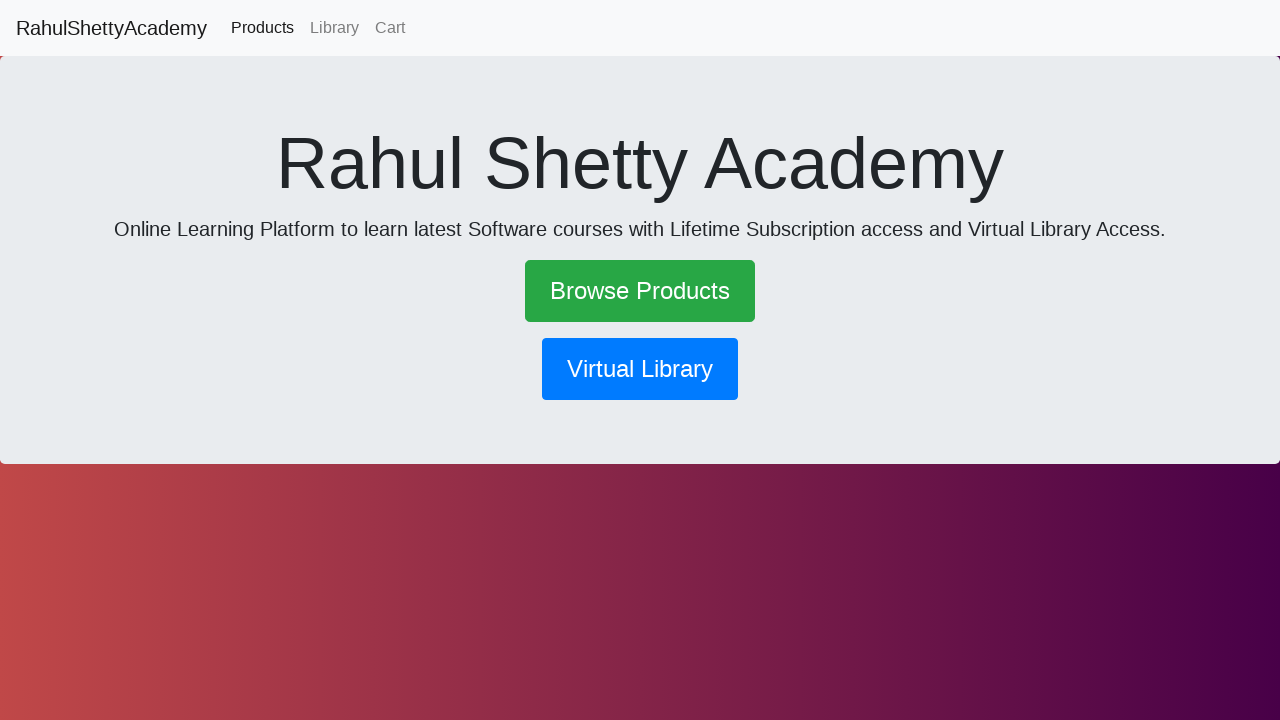

Navigated to Angular demo application
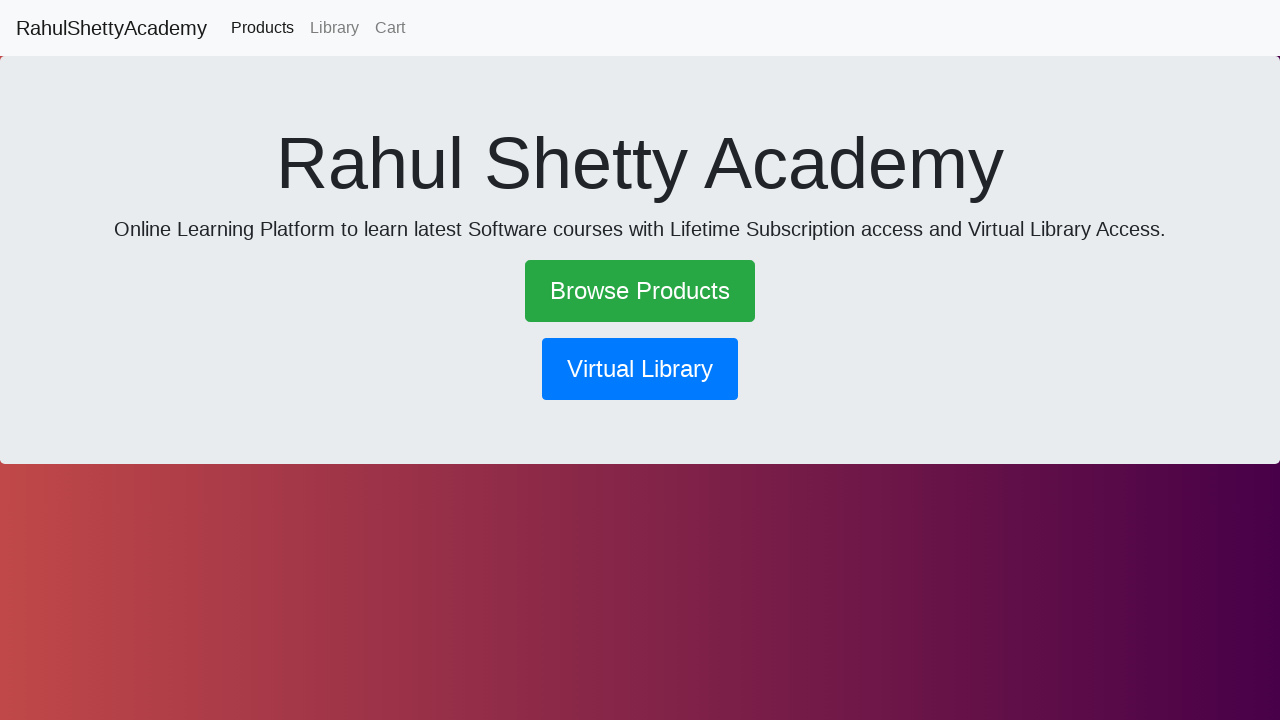

Clicked primary button on the page at (640, 369) on .btn.btn-primary
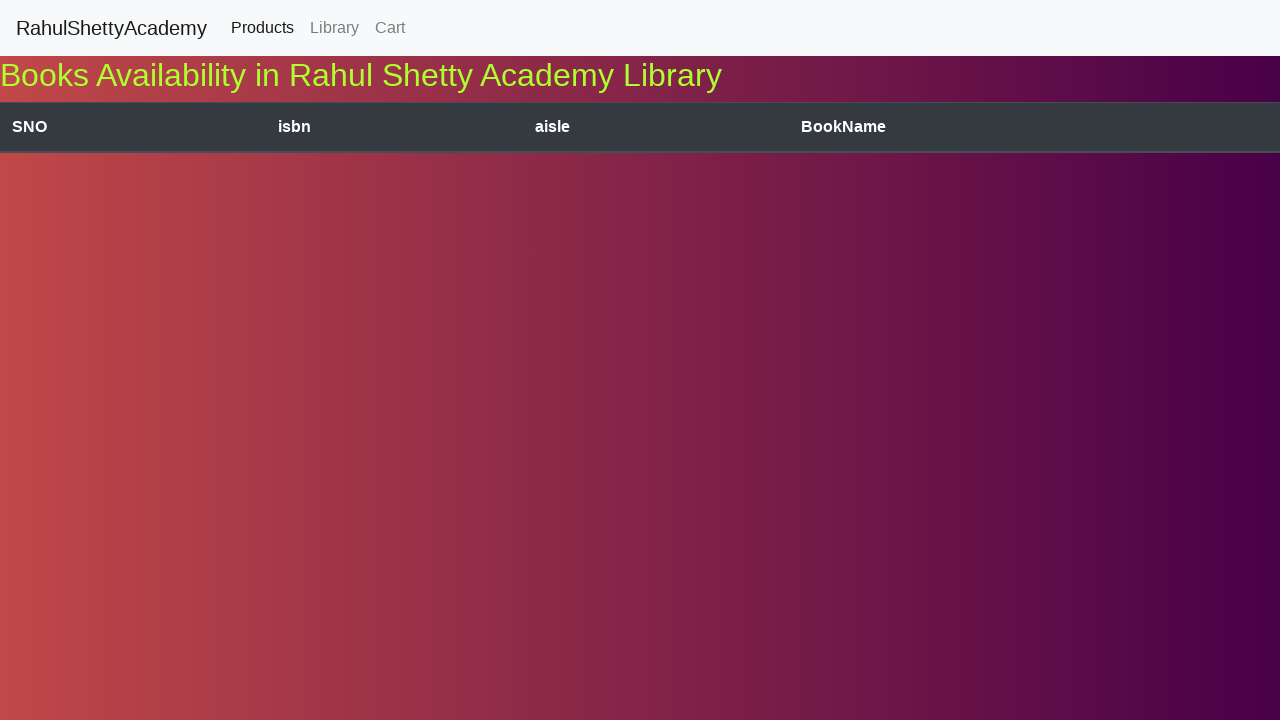

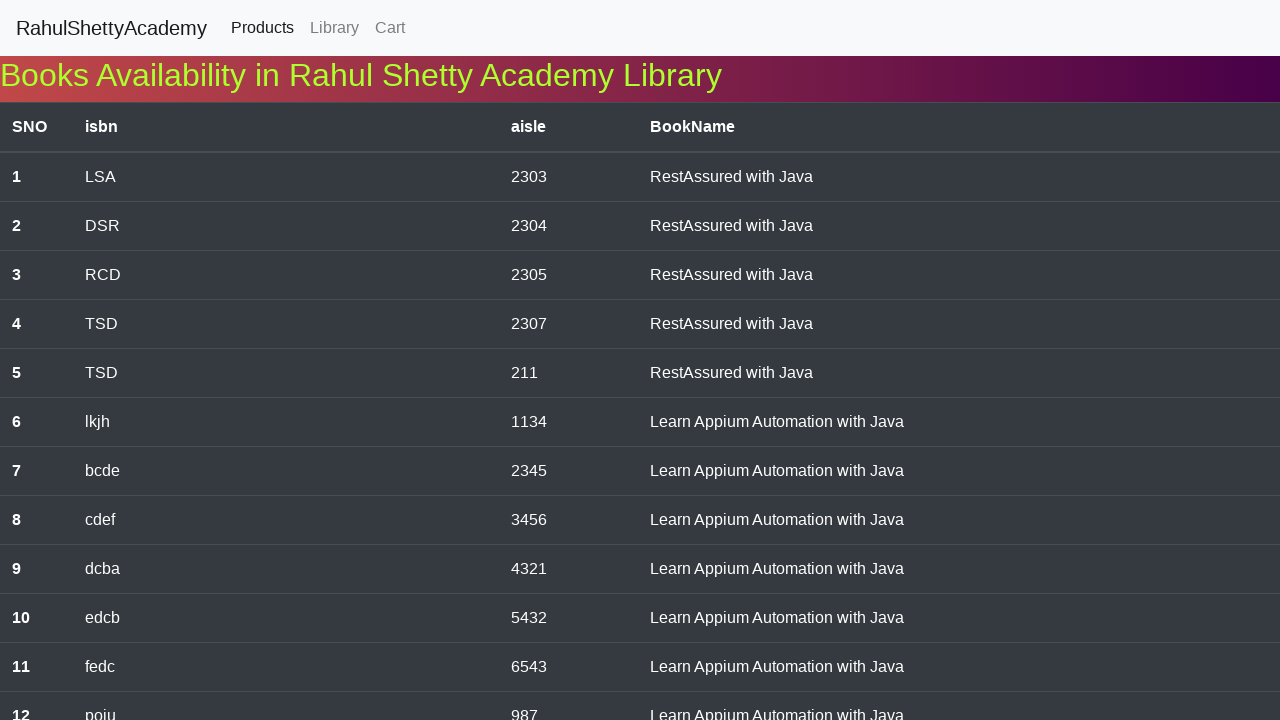